Tests clicking a button identified by class attribute three times, handling alerts after each click

Starting URL: http://uitestingplayground.com/classattr

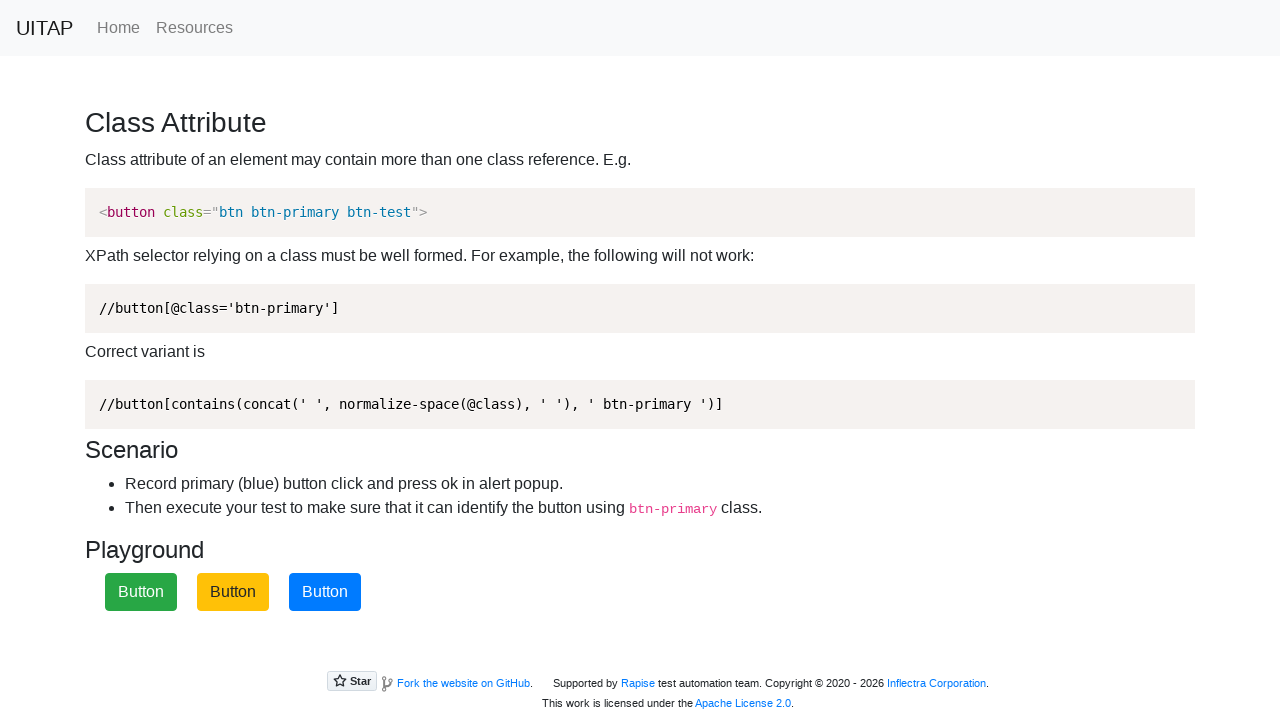

Clicked blue button with btn-primary class at (325, 592) on xpath=//button[contains(concat(' ', normalize-space(@class), ' '), ' btn-primary
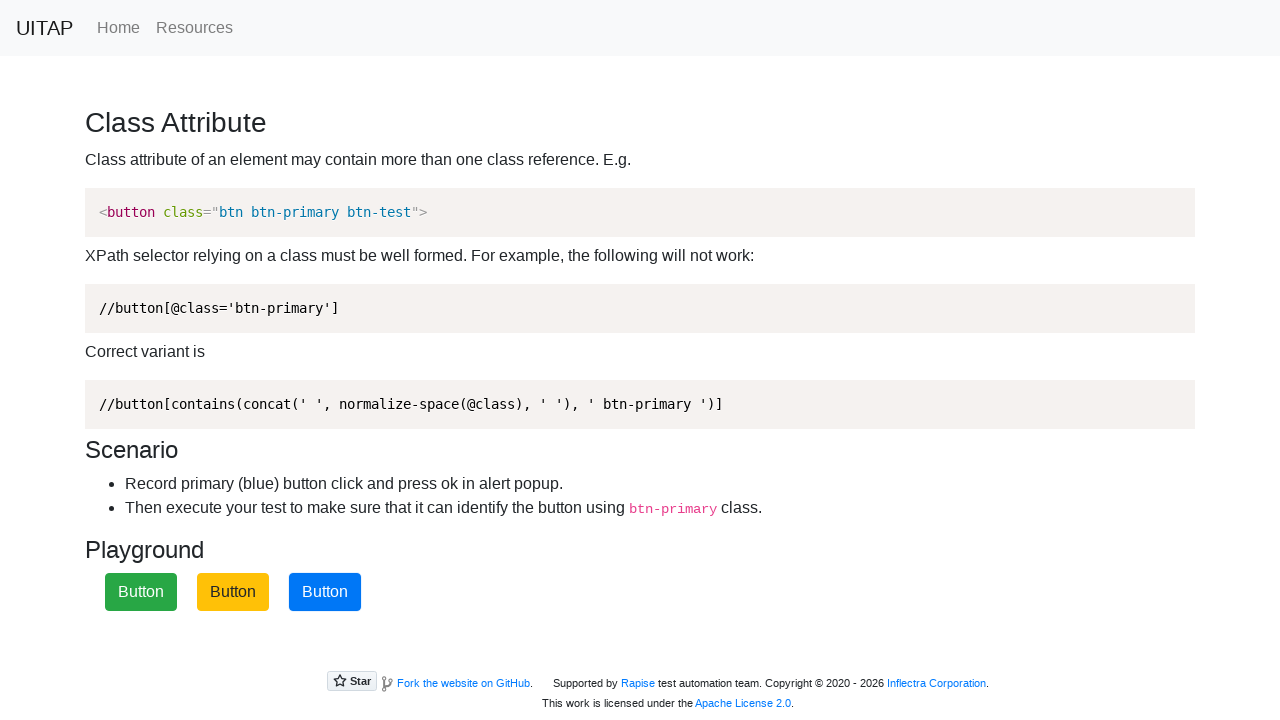

Alert dialog accepted
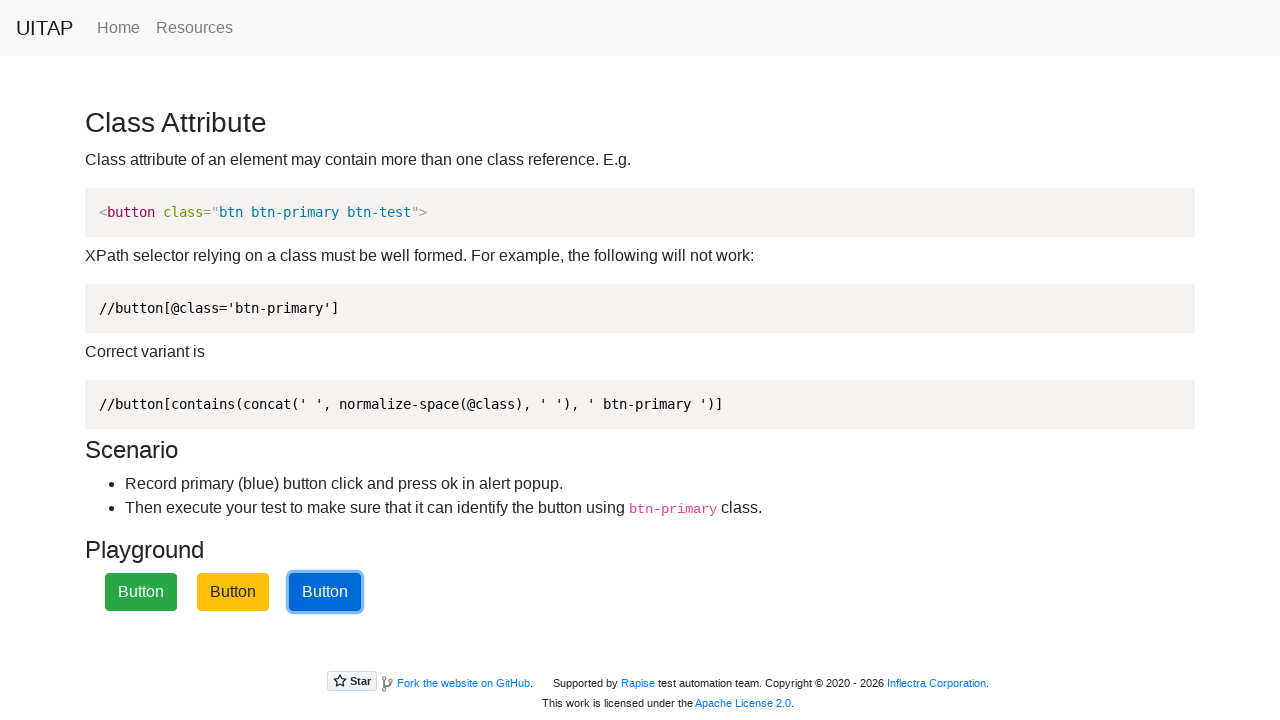

Clicked blue button with btn-primary class at (325, 592) on xpath=//button[contains(concat(' ', normalize-space(@class), ' '), ' btn-primary
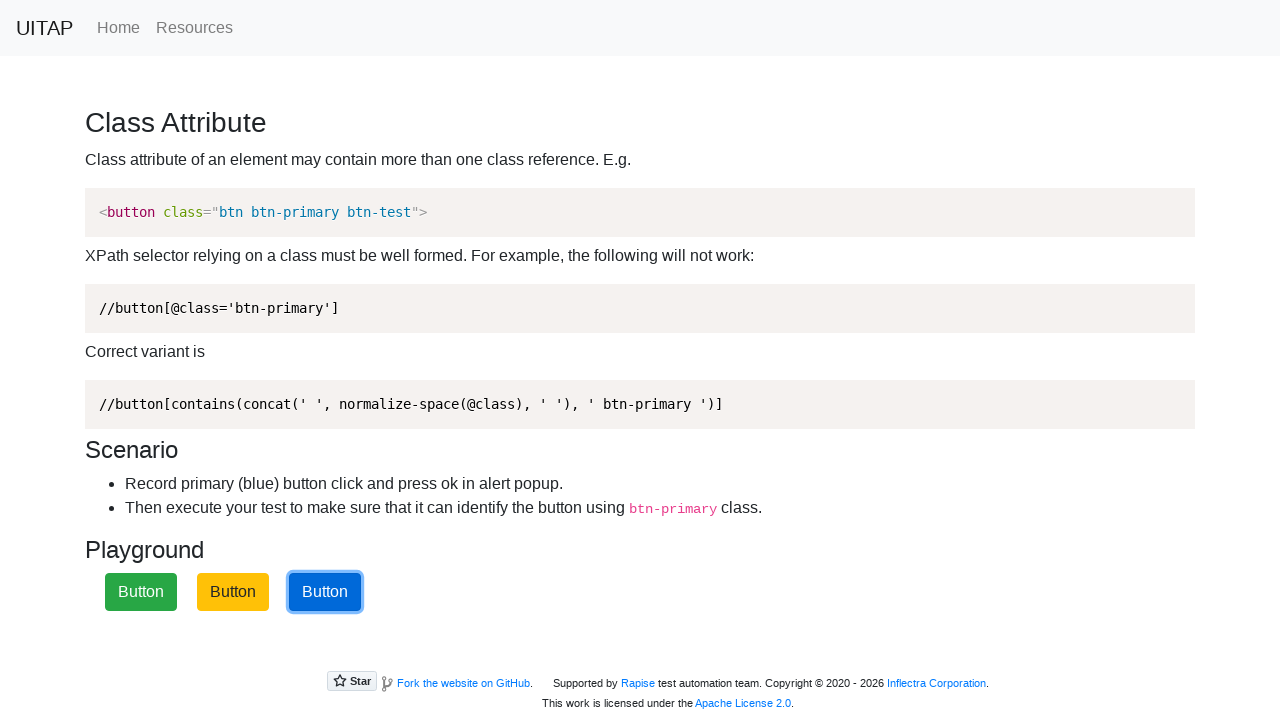

Alert dialog accepted
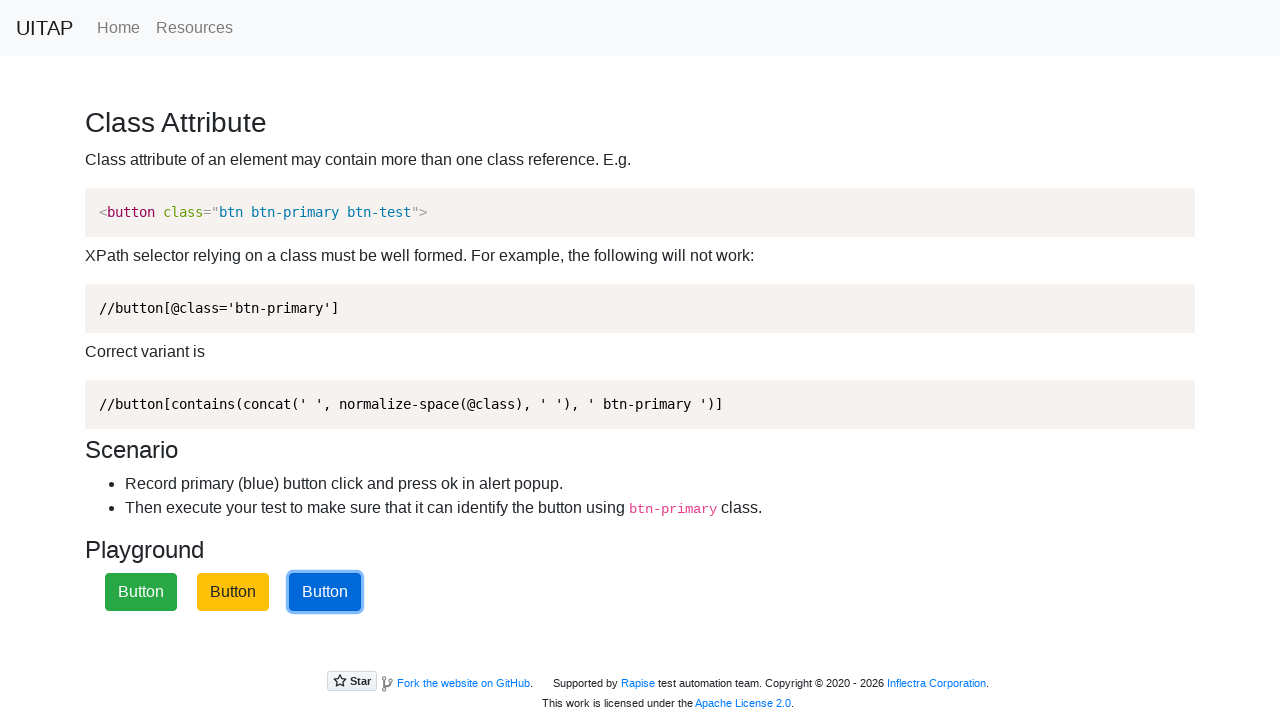

Clicked blue button with btn-primary class at (325, 592) on xpath=//button[contains(concat(' ', normalize-space(@class), ' '), ' btn-primary
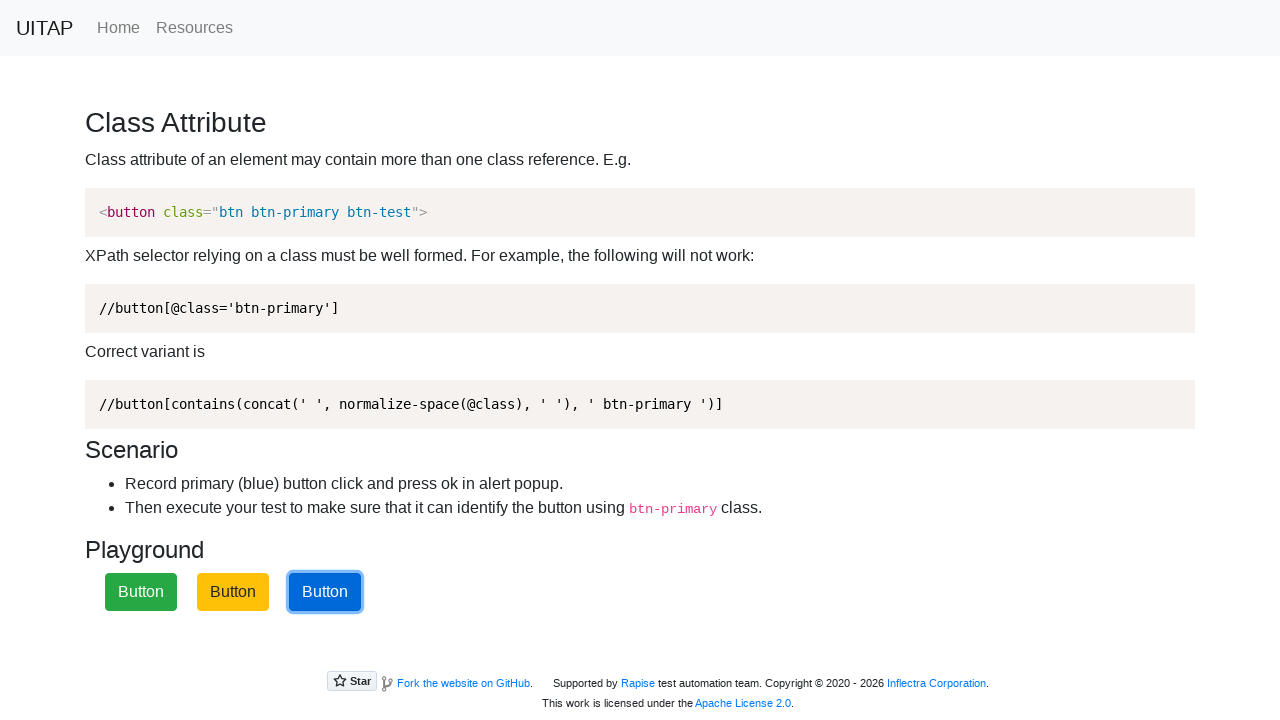

Alert dialog accepted
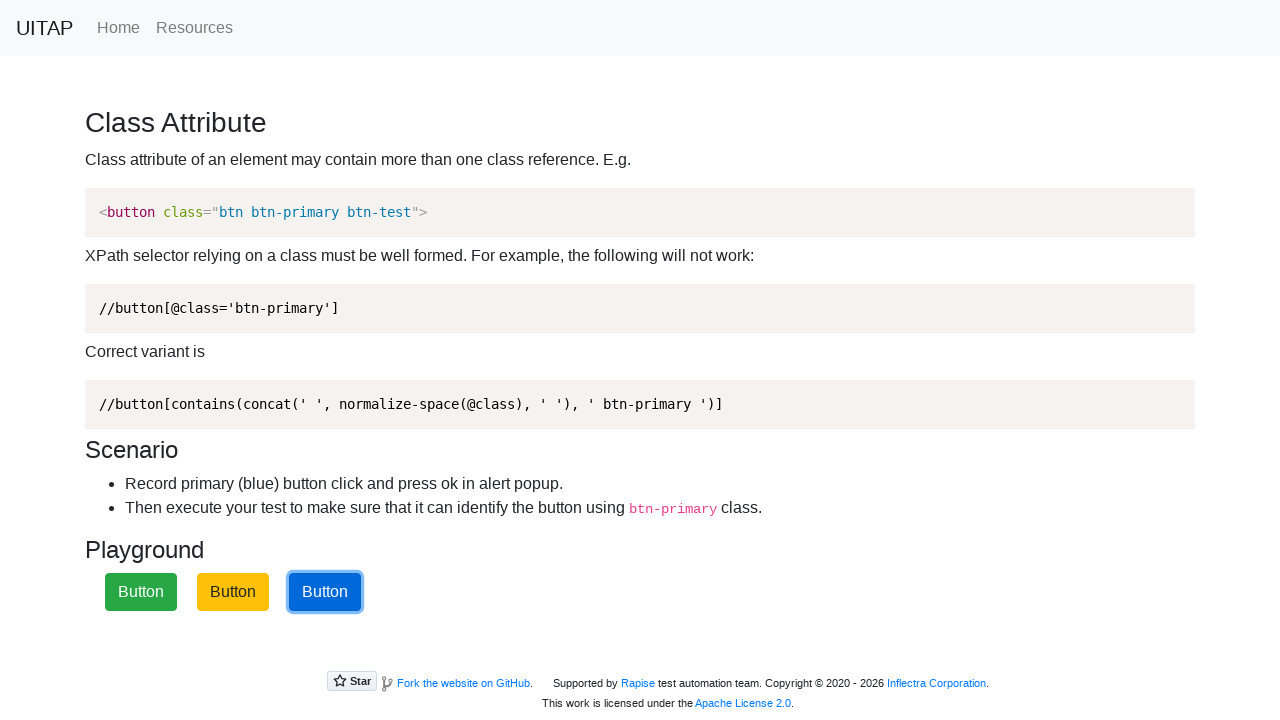

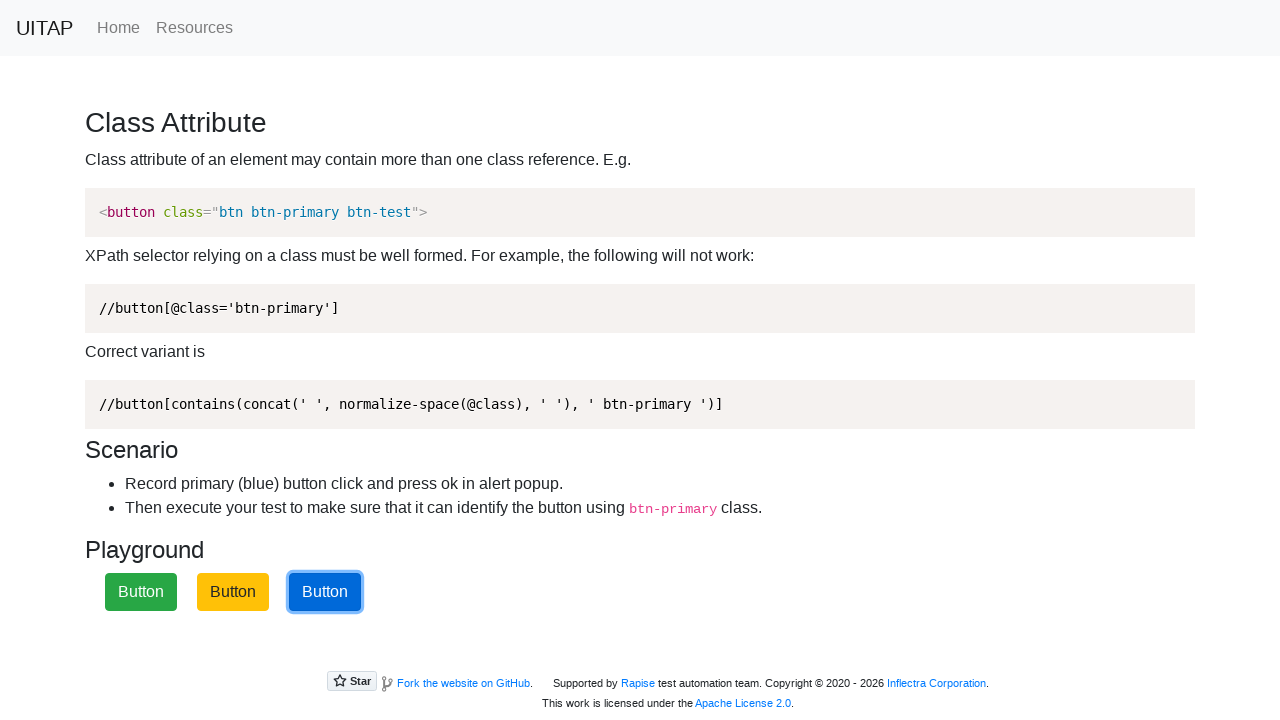